Tests a math exercise form by reading an input value, calculating the result using a logarithmic formula, filling in the answer, checking required checkboxes, and submitting the form.

Starting URL: http://suninjuly.github.io/math.html

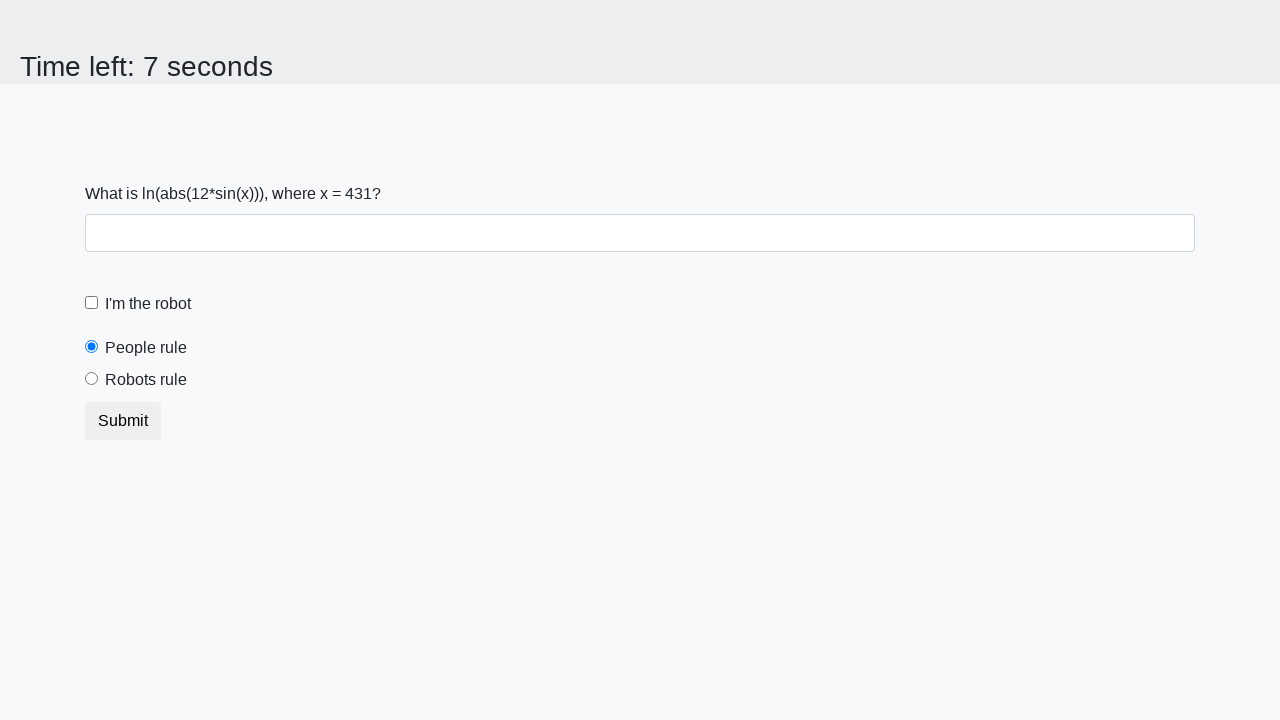

Located the input value element
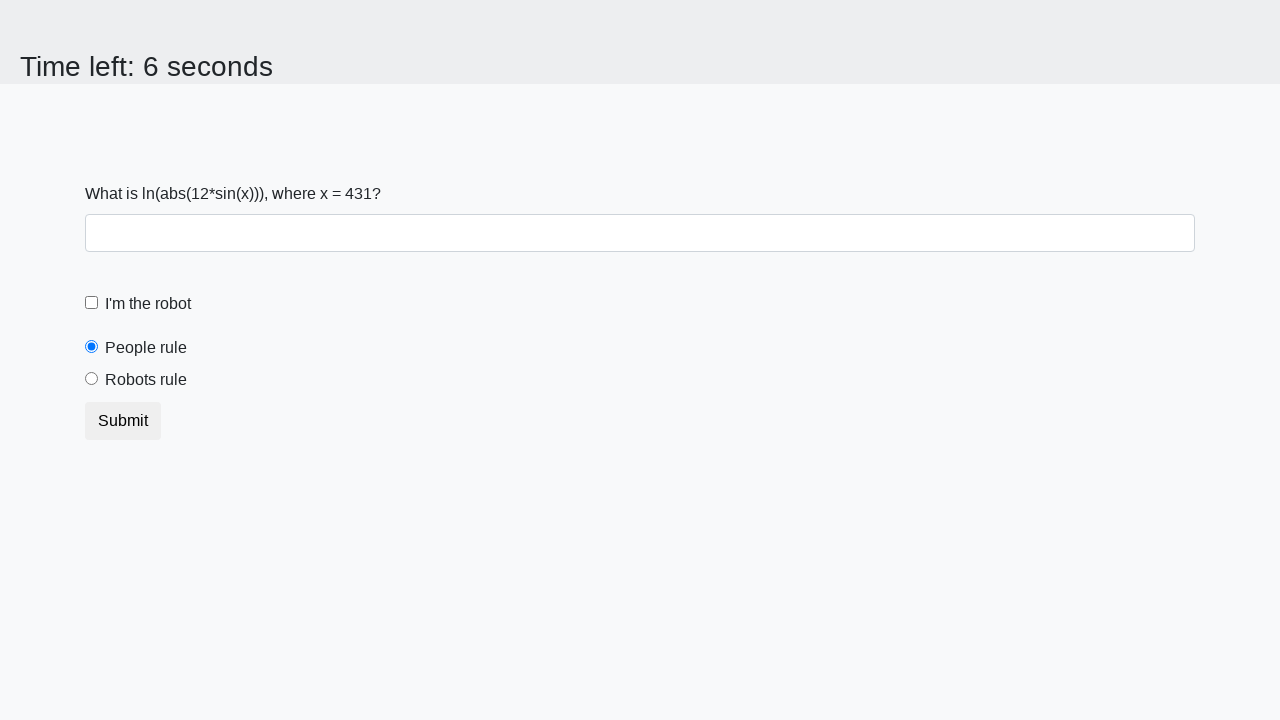

Retrieved input value from the page
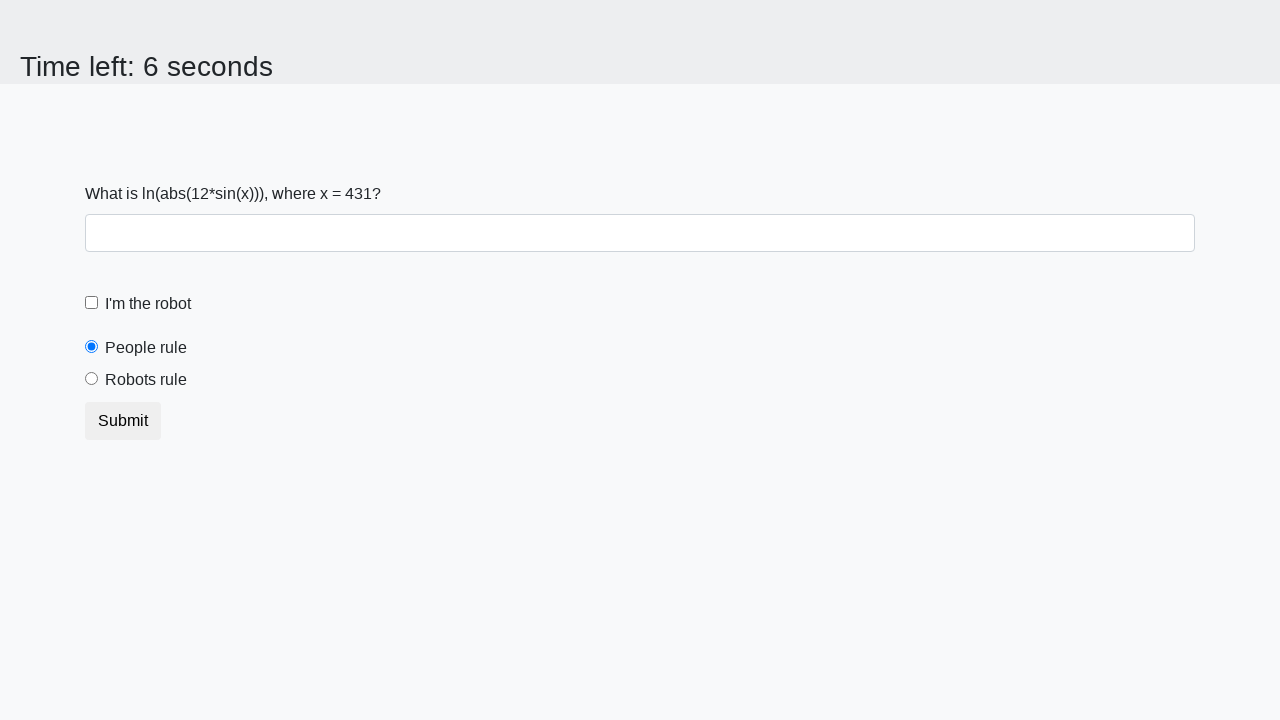

Calculated the result using logarithmic formula: log(abs(12*sin(x)))
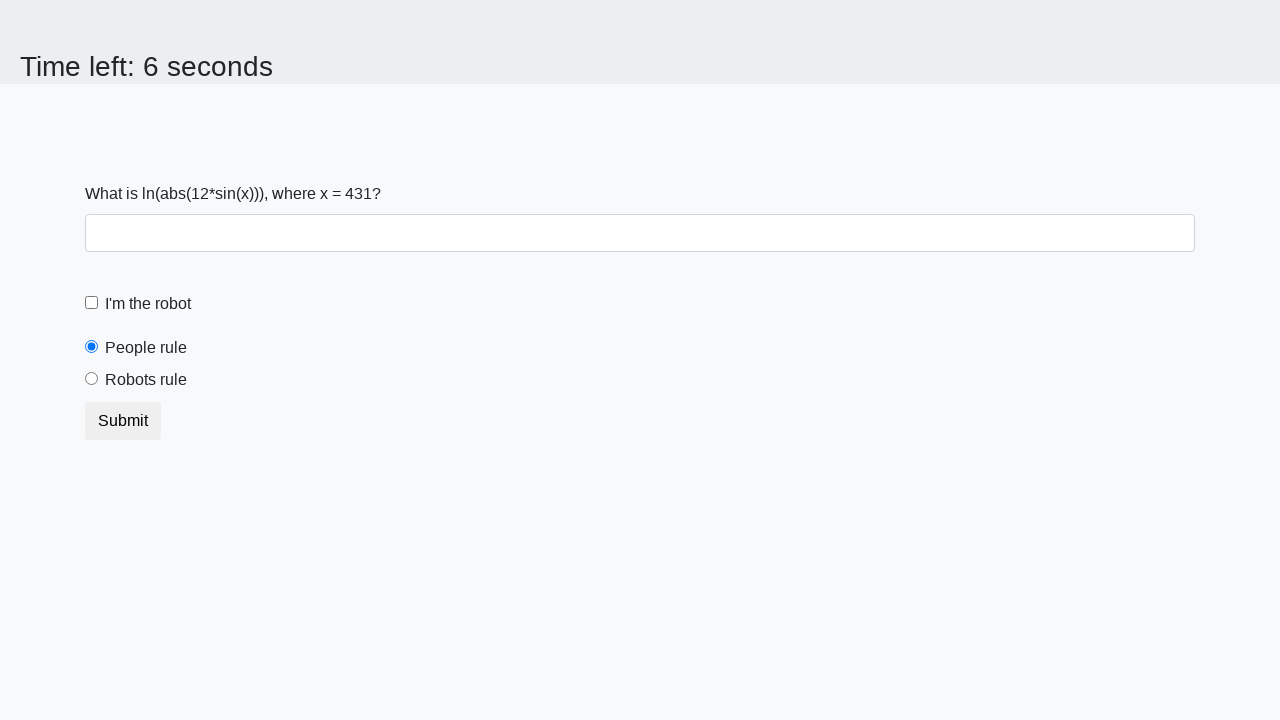

Filled in the calculated answer on #answer
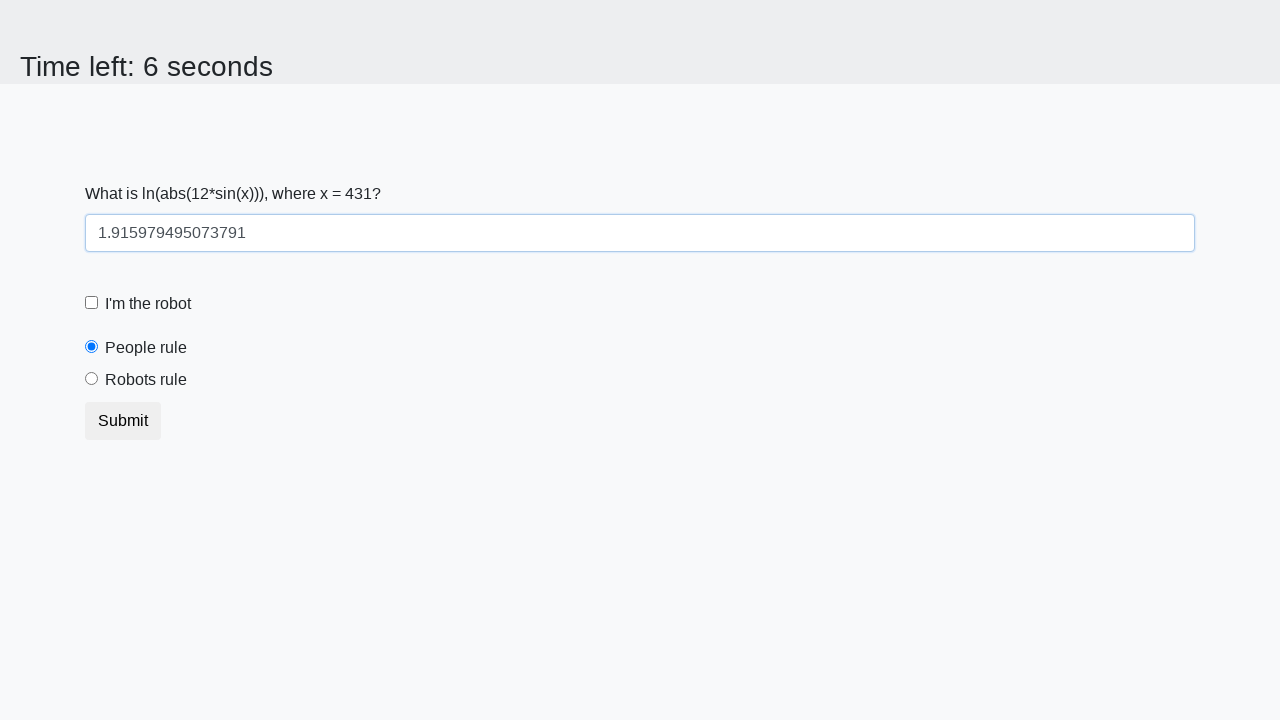

Clicked the robot checkbox at (148, 304) on label[for='robotCheckbox']
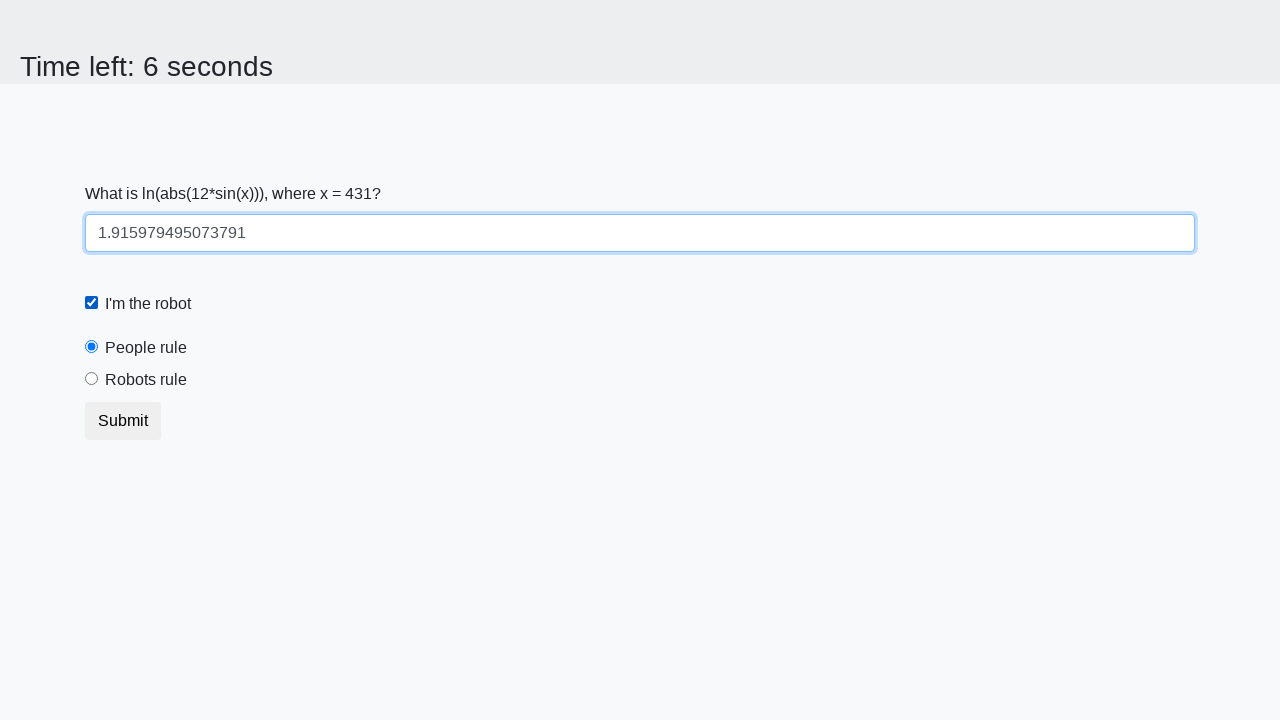

Selected the robots rule radio button at (92, 379) on #robotsRule
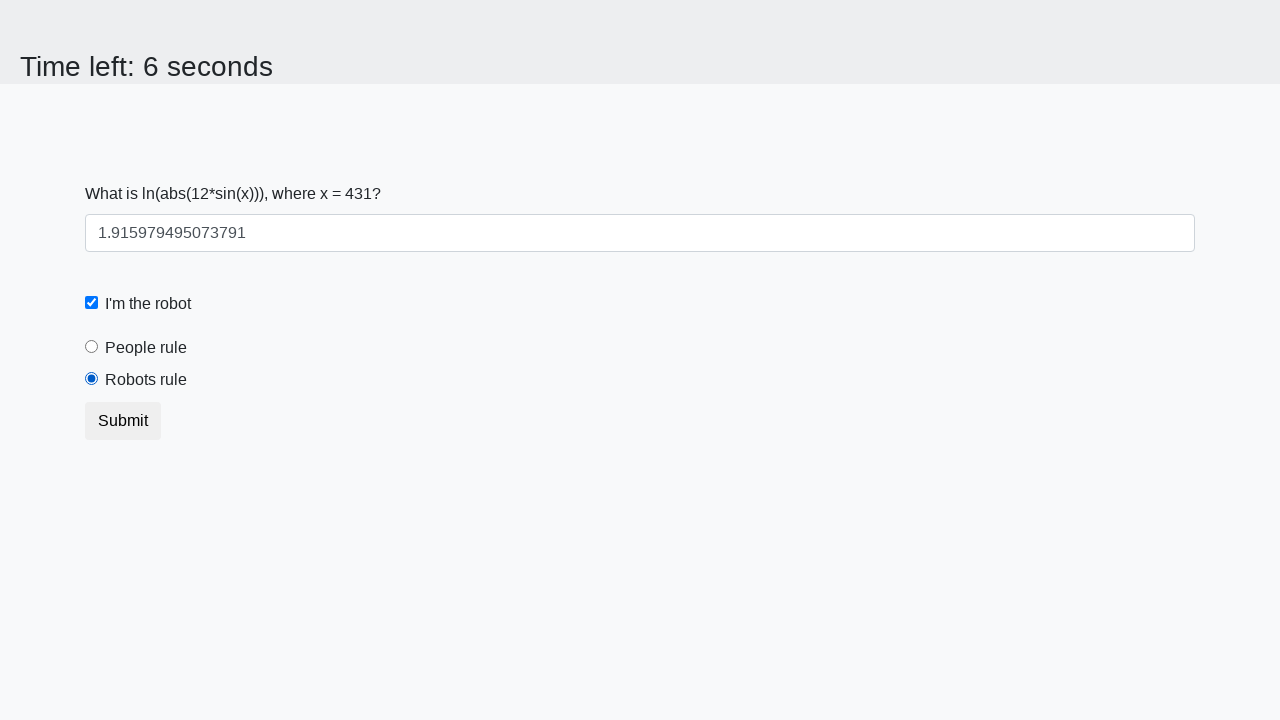

Clicked the submit button to submit the form at (123, 421) on .btn.btn-default
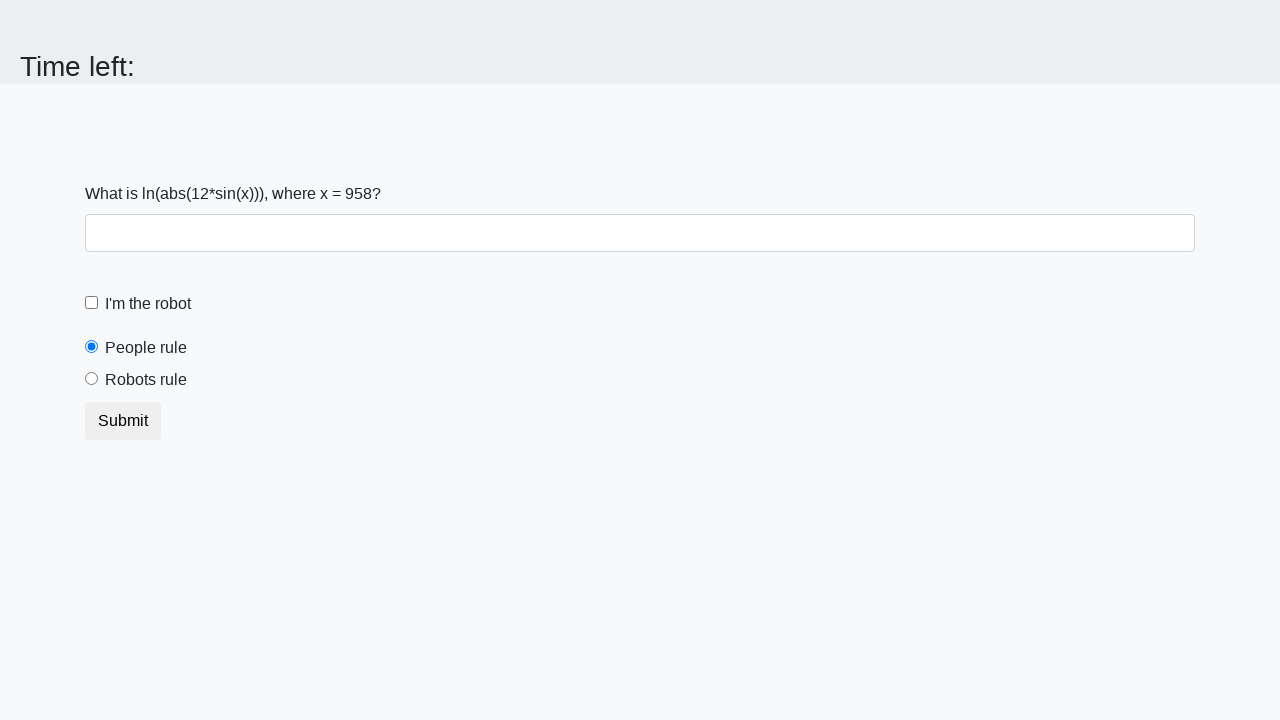

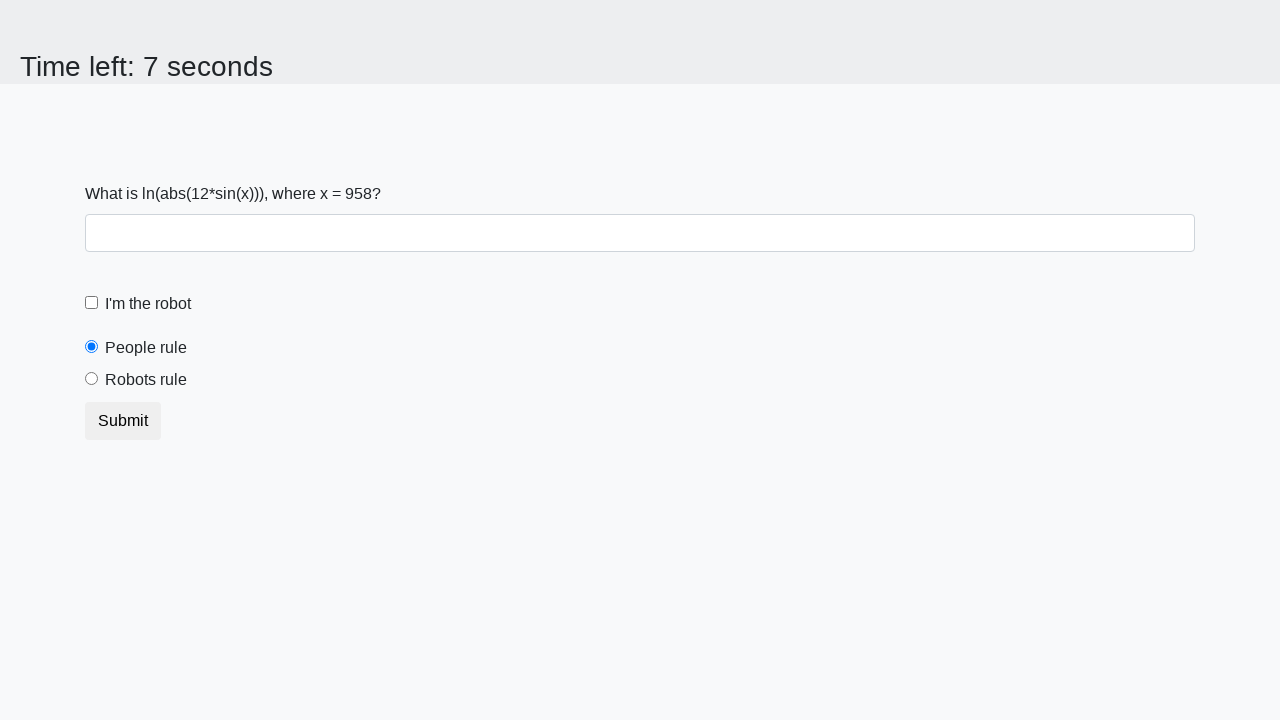